Tests clicking the Elements card on the homepage and verifies navigation to the elements page

Starting URL: https://demoqa.com/

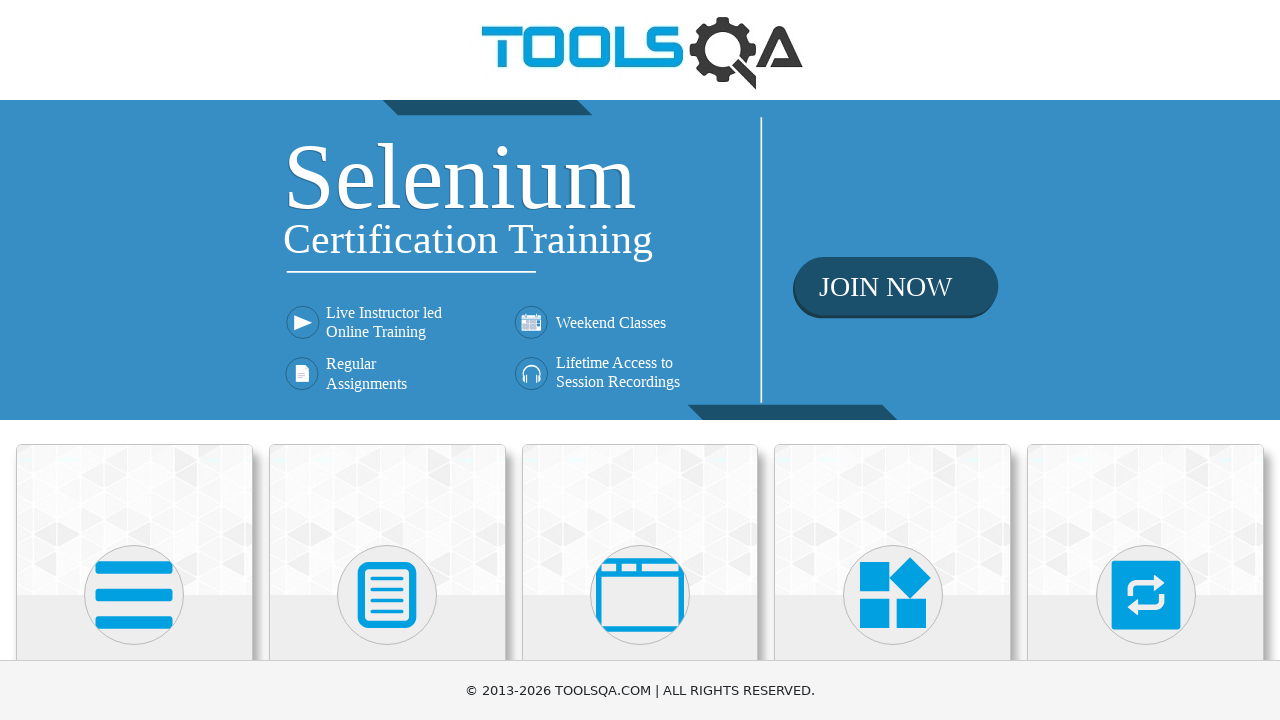

Clicked the Elements card on the homepage at (134, 520) on xpath=//h5[text()='Elements']/../../..
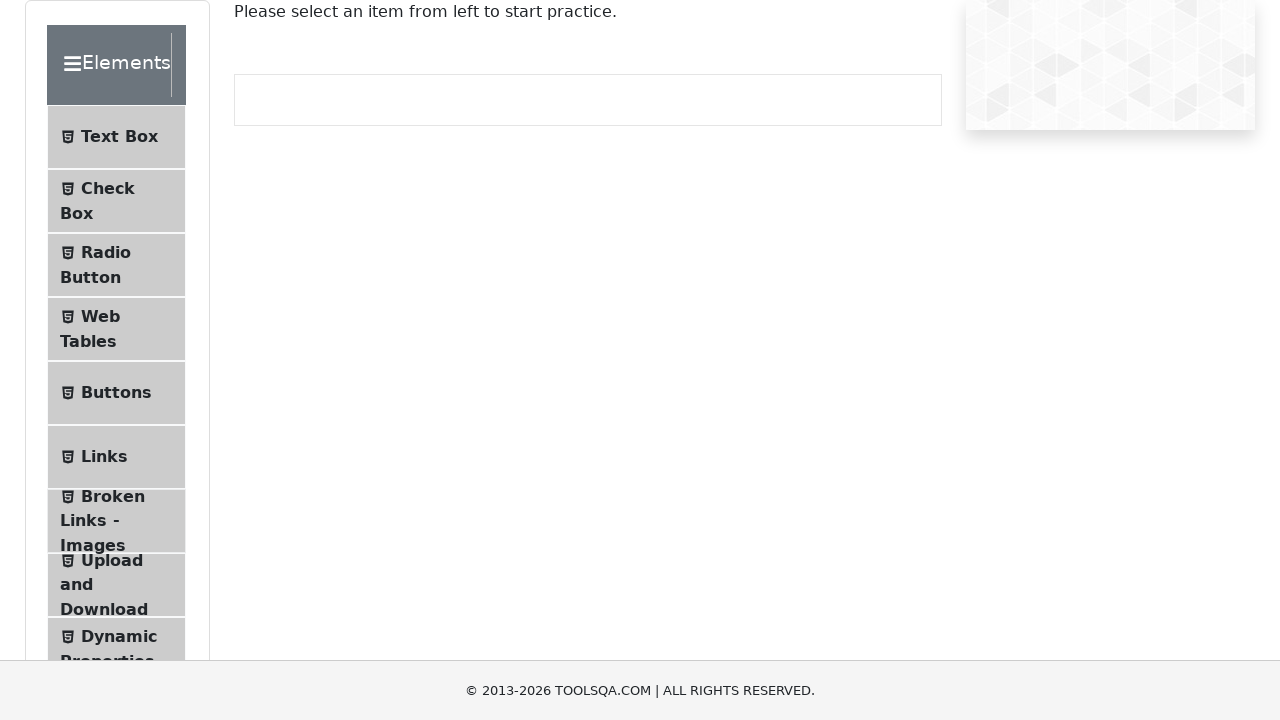

Verified navigation to the Elements page at https://demoqa.com/elements
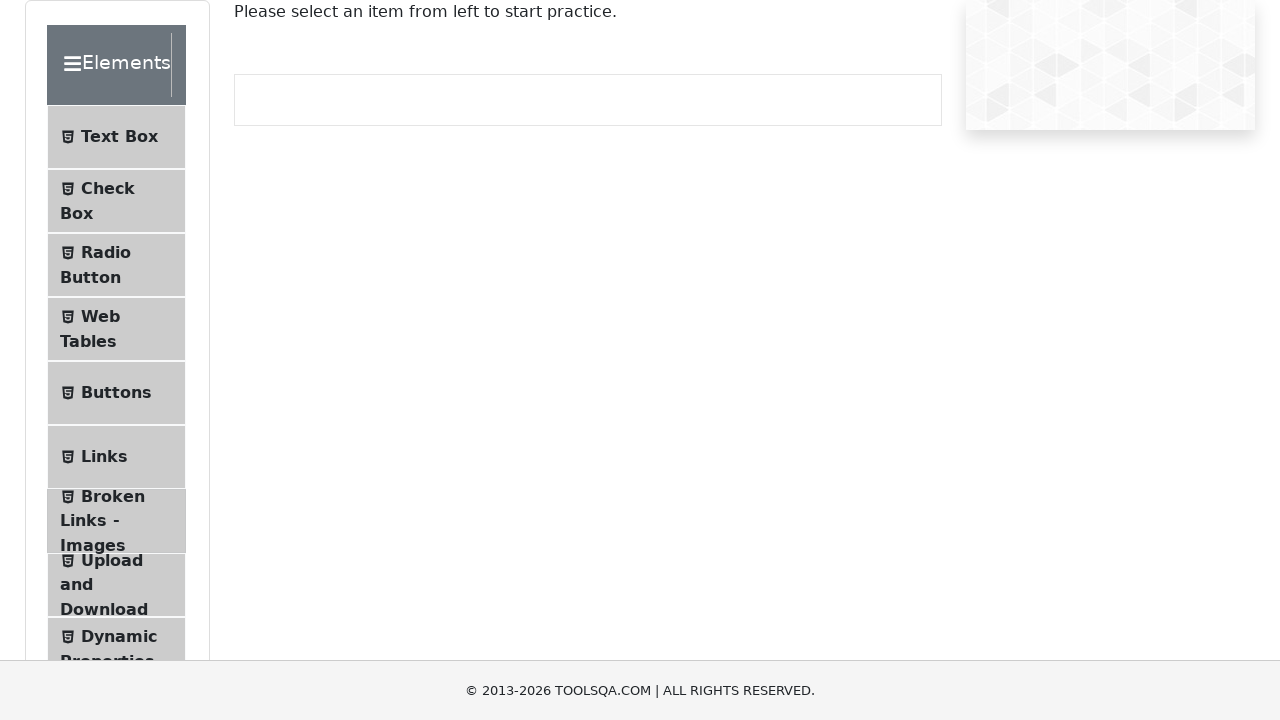

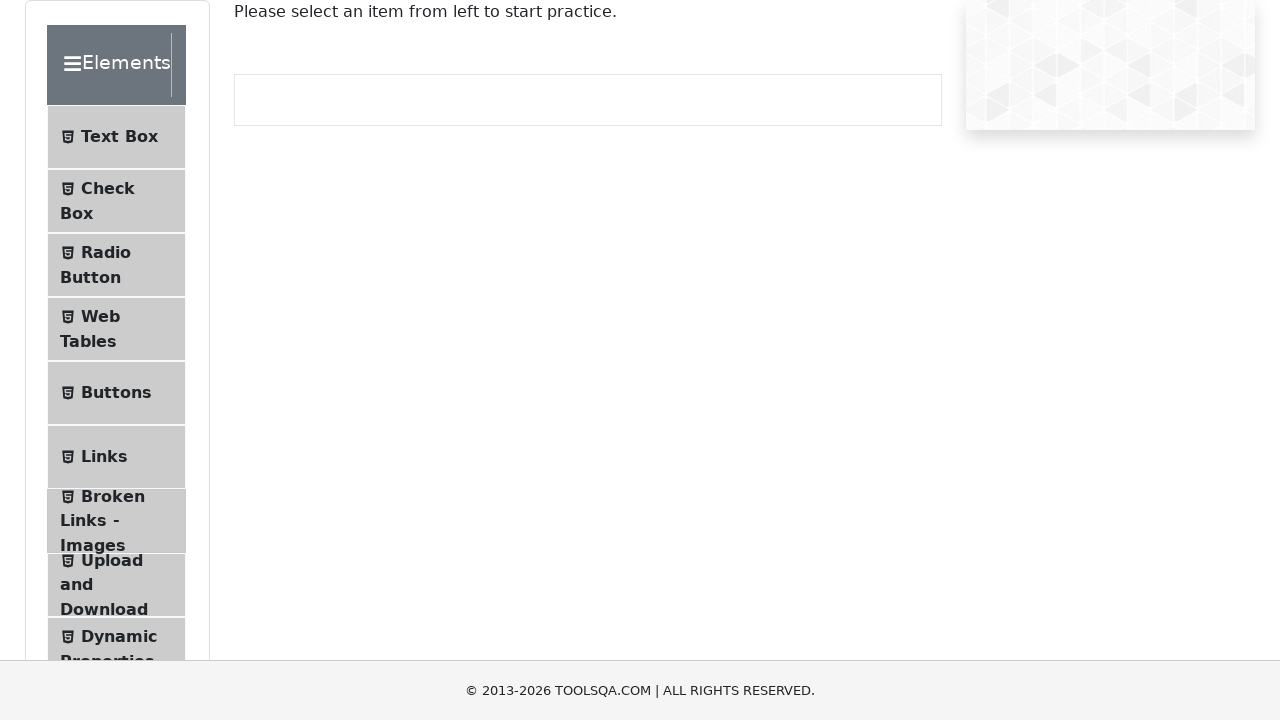